Fills out only the required fields of the student registration form (name, email, gender, phone) and verifies successful submission

Starting URL: https://demoqa.com/automation-practice-form

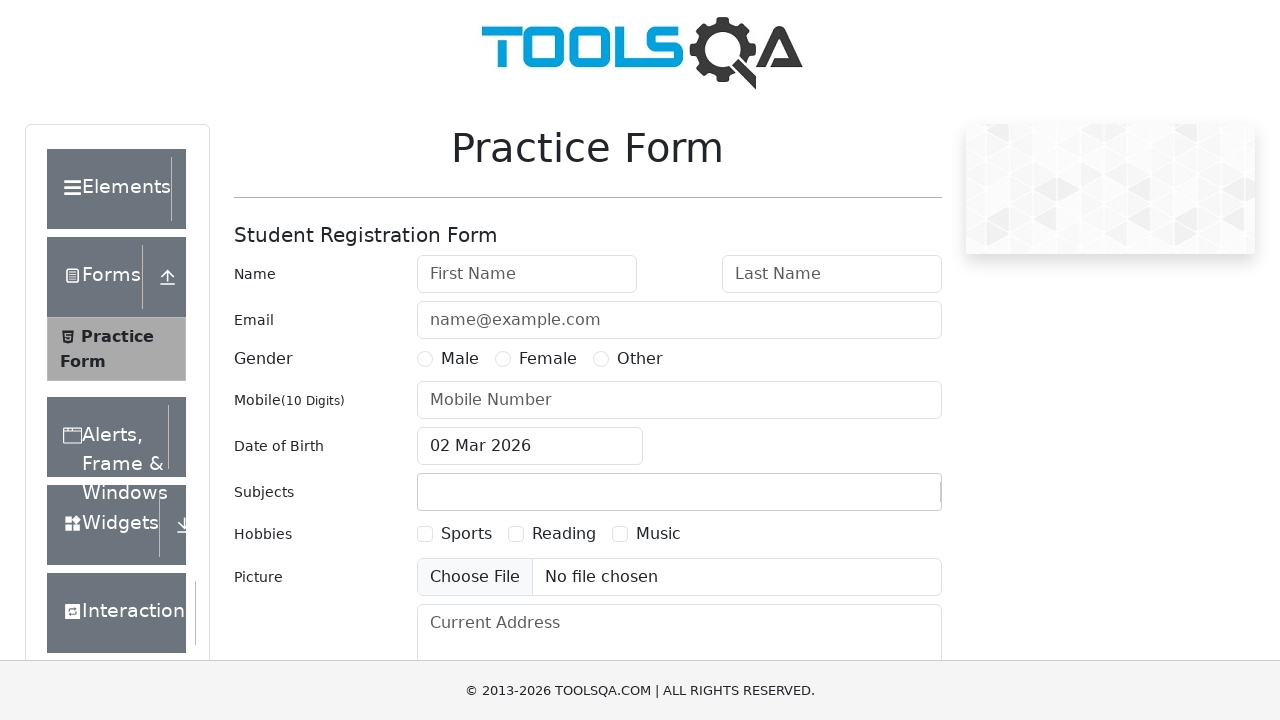

Removed fixed banner ad element
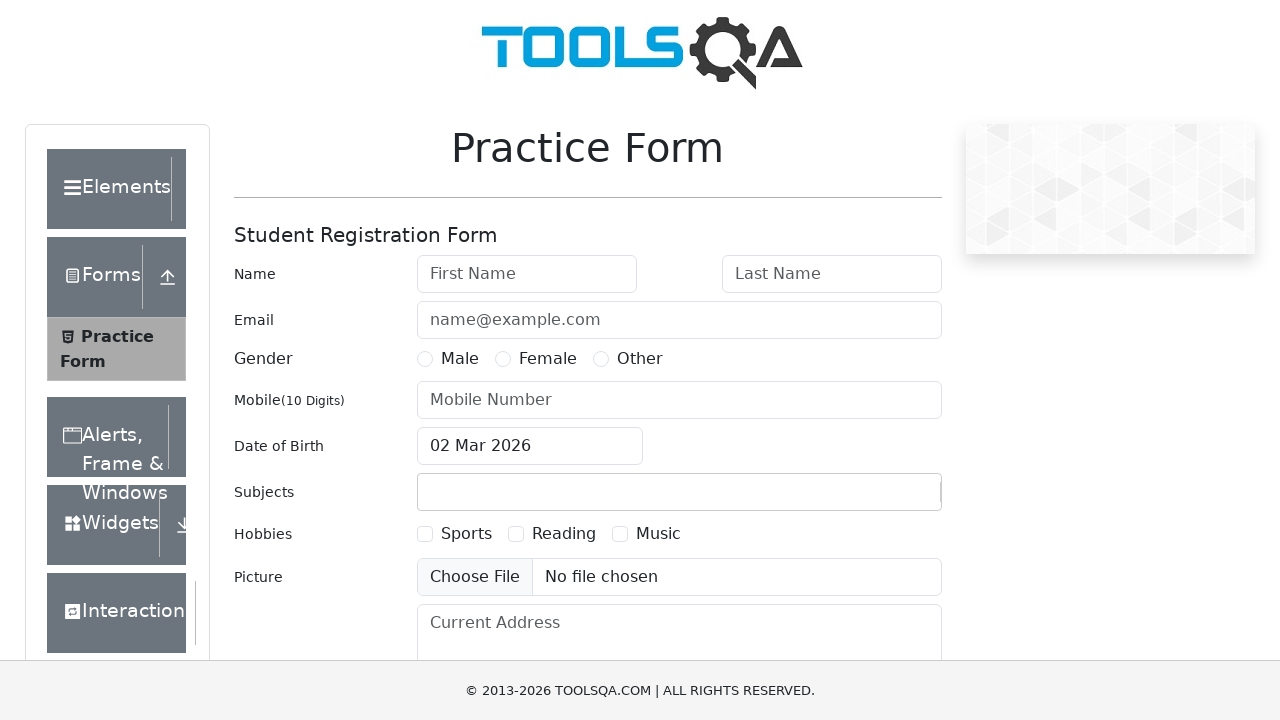

Removed footer element
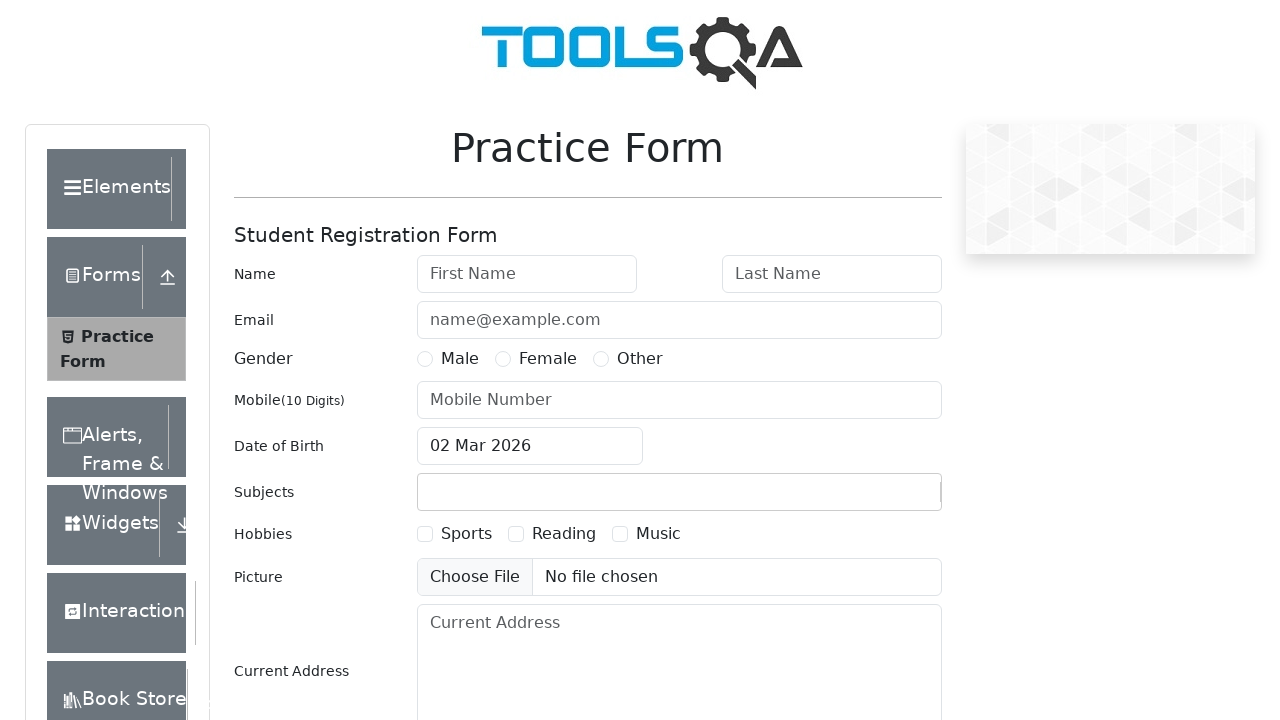

Filled first name field with 'Sarah' on #firstName
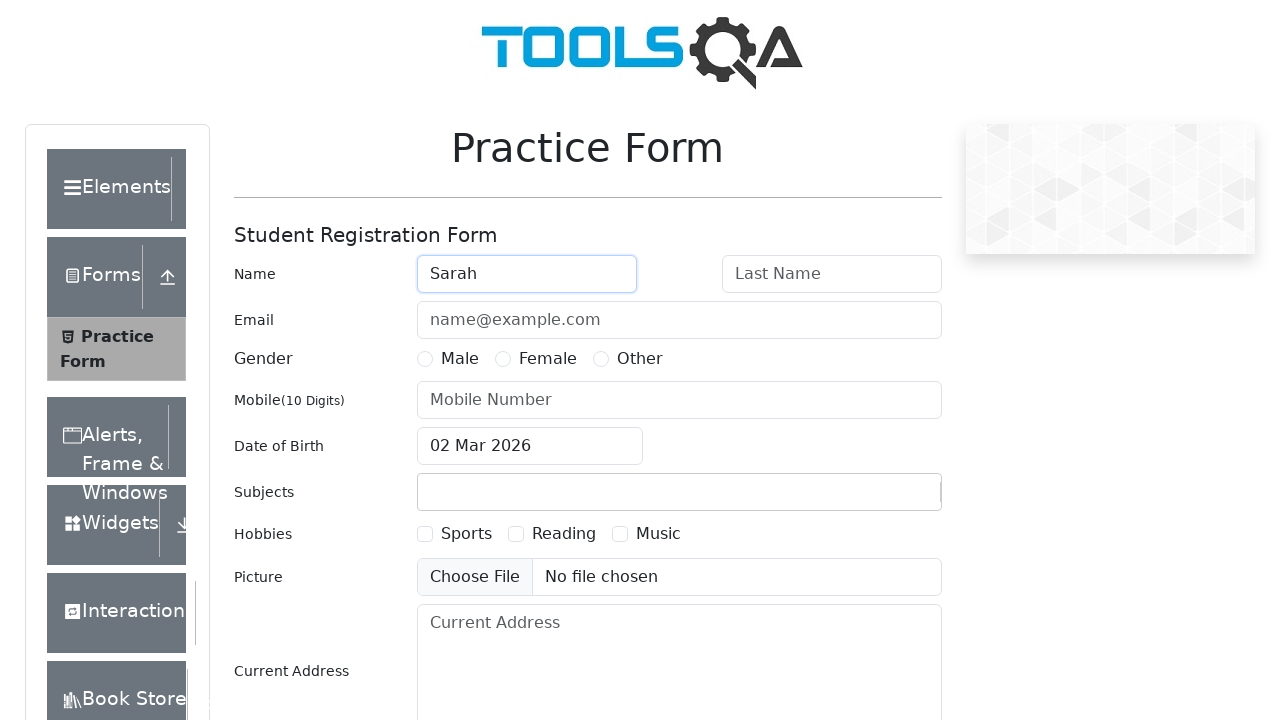

Filled last name field with 'Williams' on #lastName
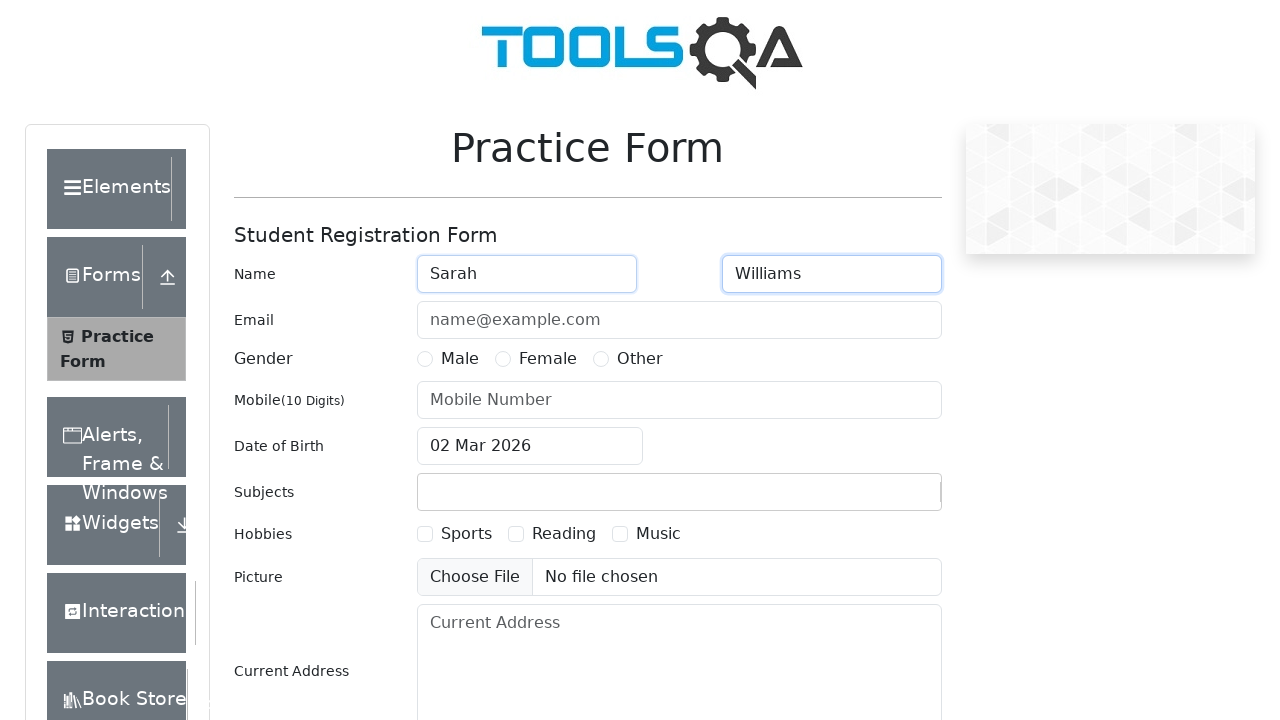

Filled email field with 'sarah.williams@example.org' on #userEmail
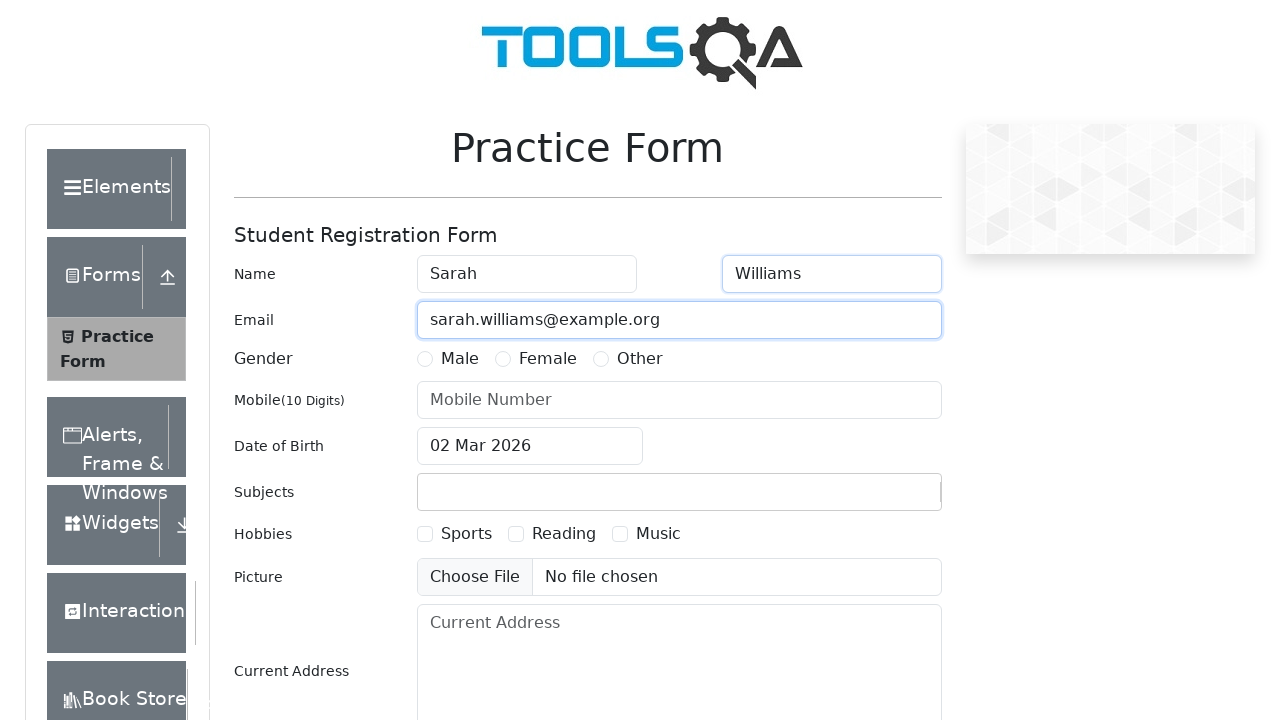

Selected gender option 'Female' at (548, 359) on label[for='gender-radio-2']
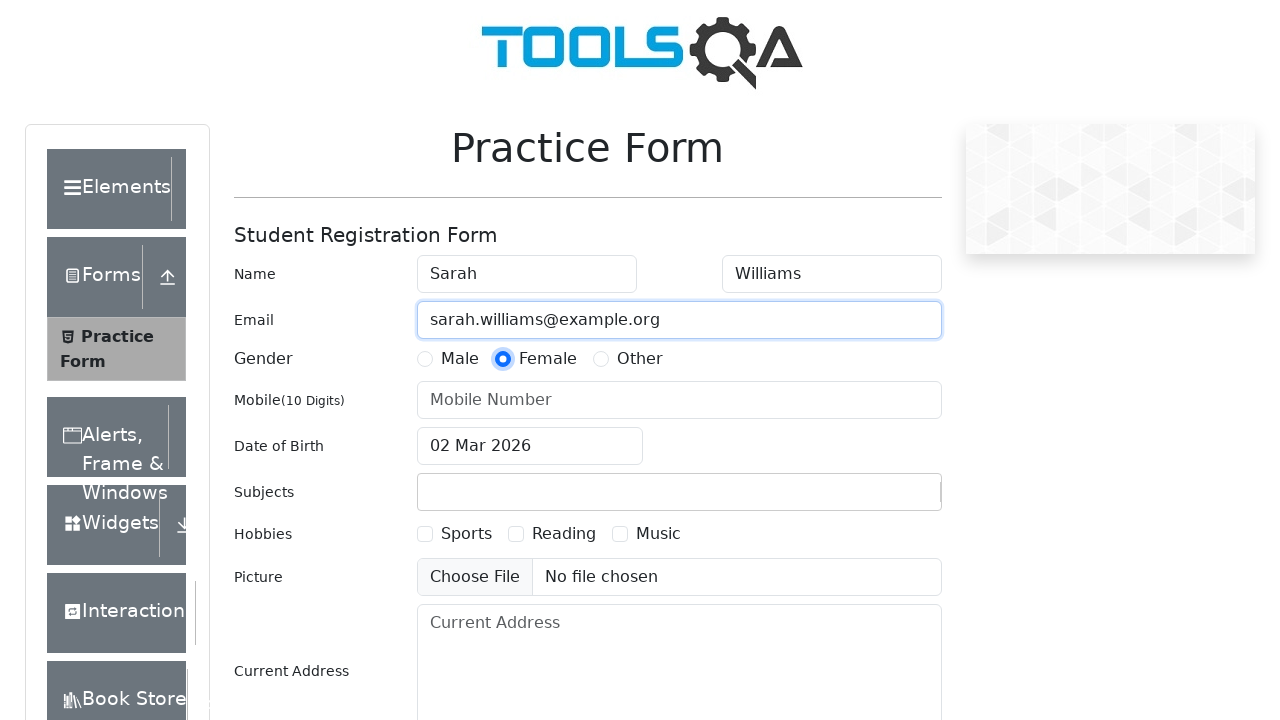

Filled phone number field with '9876543210' on #userNumber
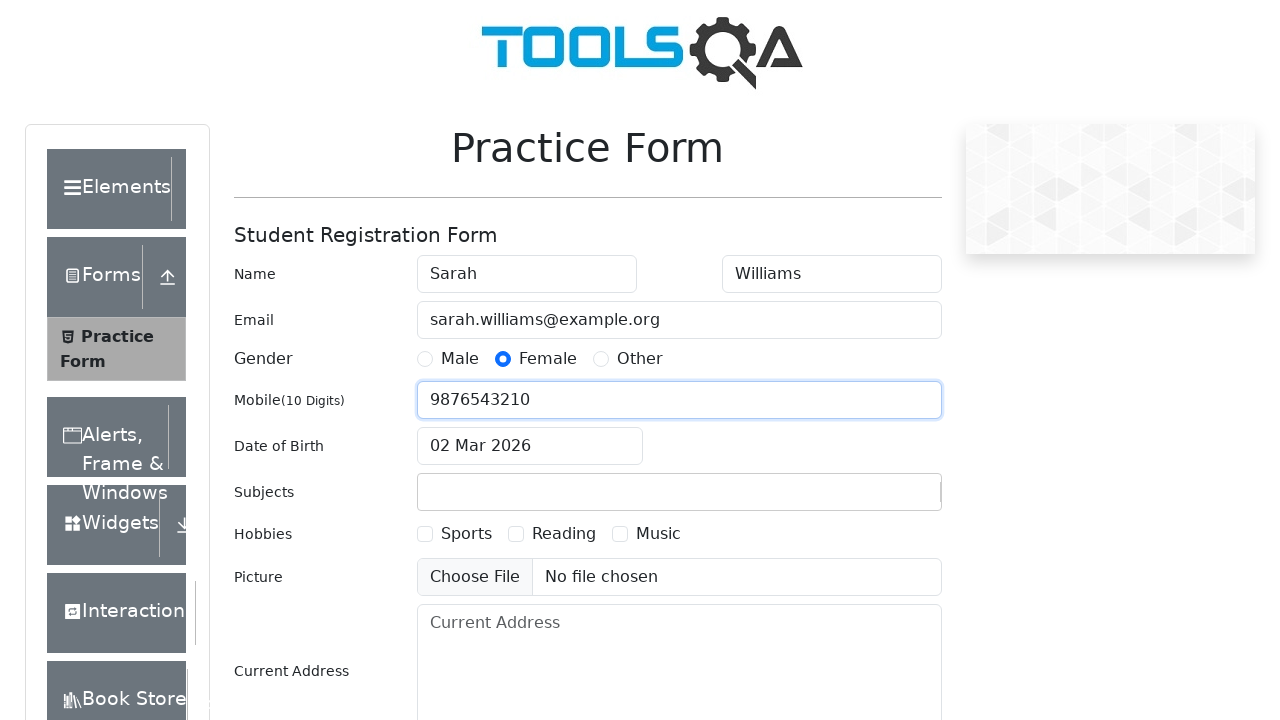

Clicked submit button to submit the registration form at (885, 499) on #submit
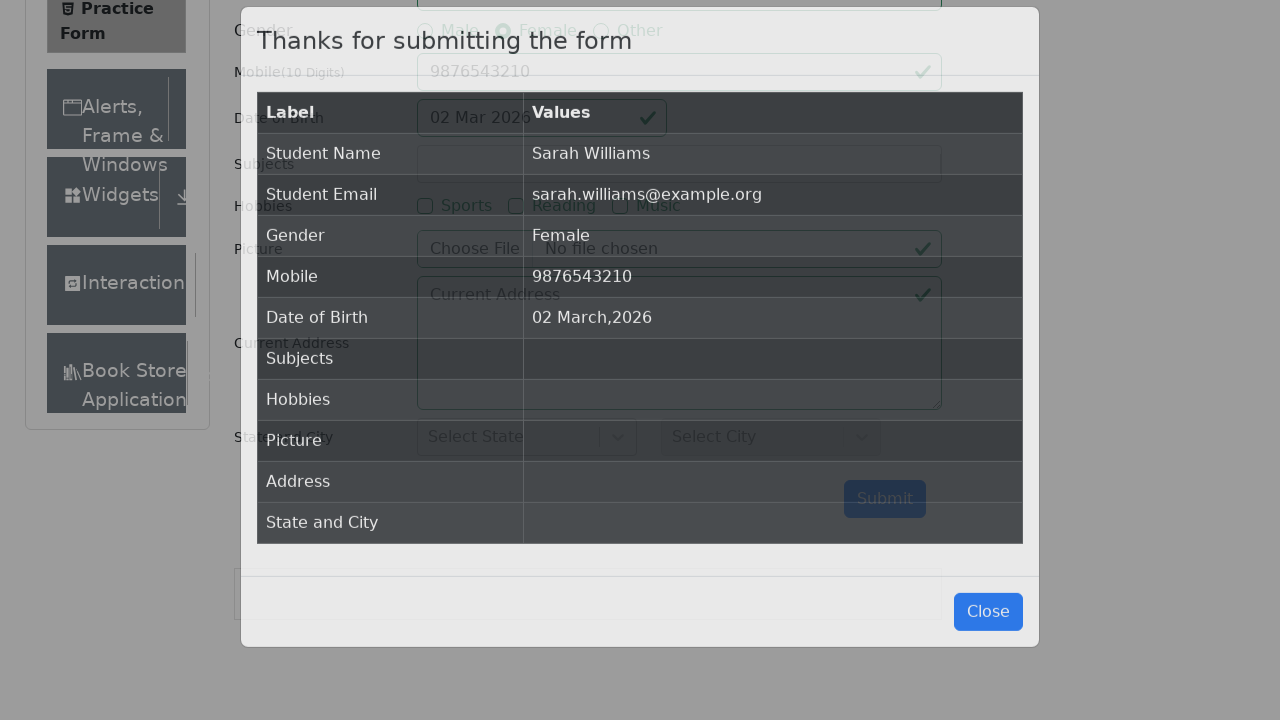

Verified success modal appeared with title
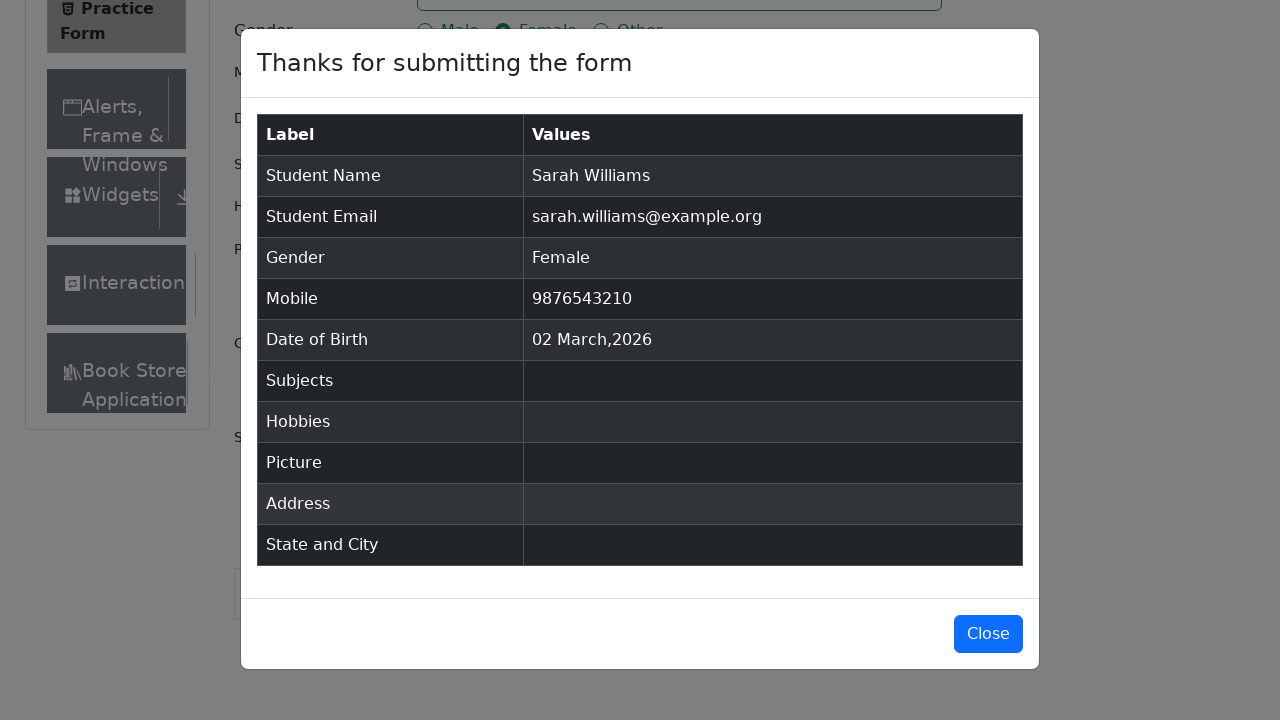

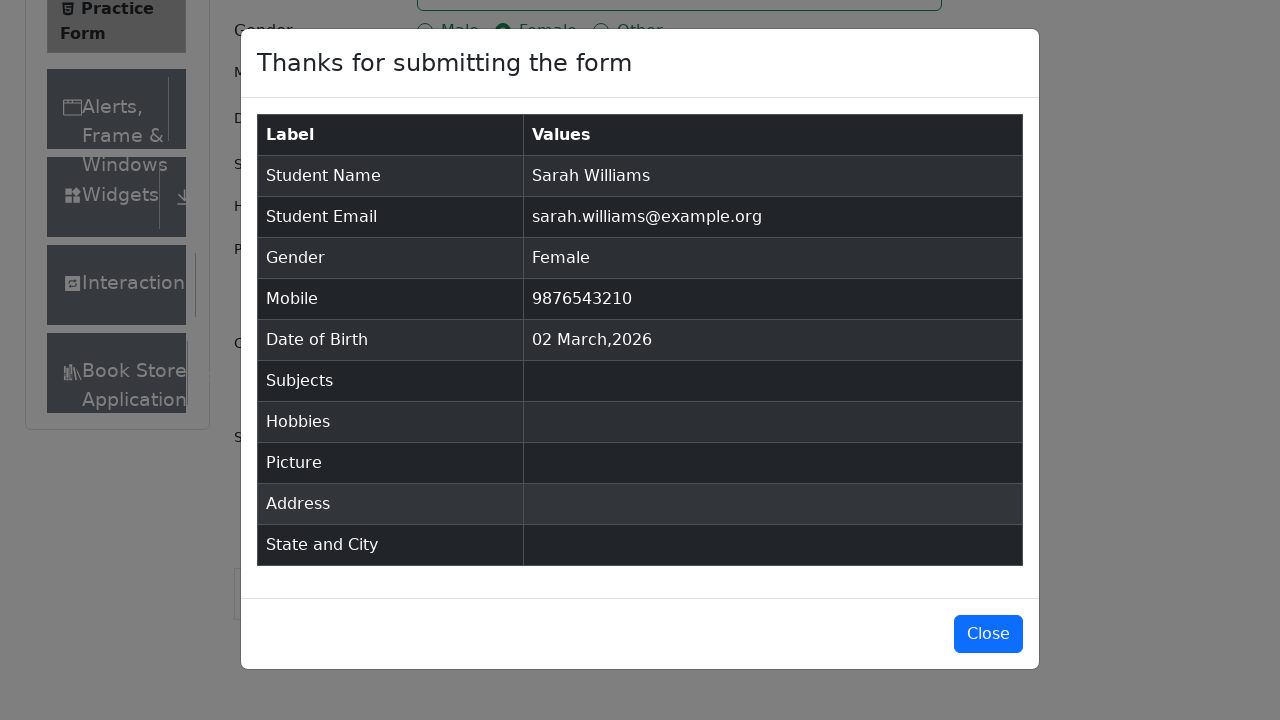